Tests an e-commerce shopping cart flow by selecting candy products, adding them to cart, increasing quantities, and completing checkout

Starting URL: https://shopcart-challenge.4all.com/

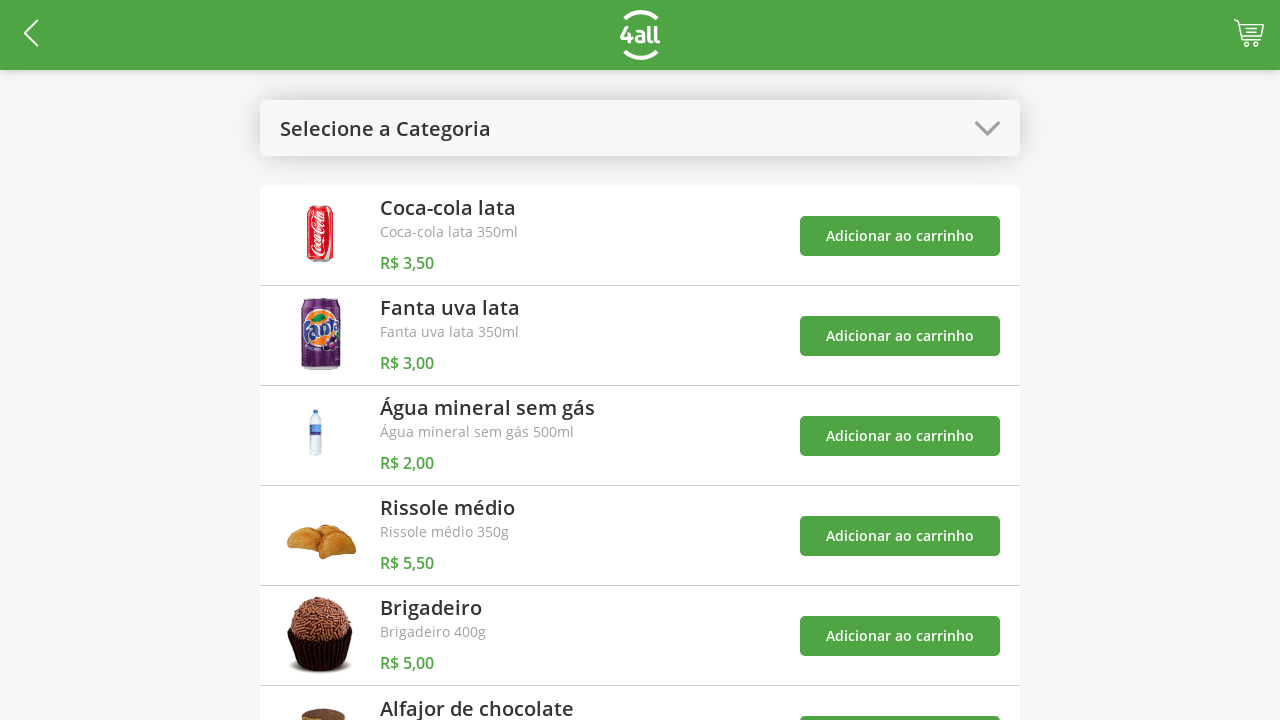

Clicked to open categories menu at (640, 128) on #open-categories-btn
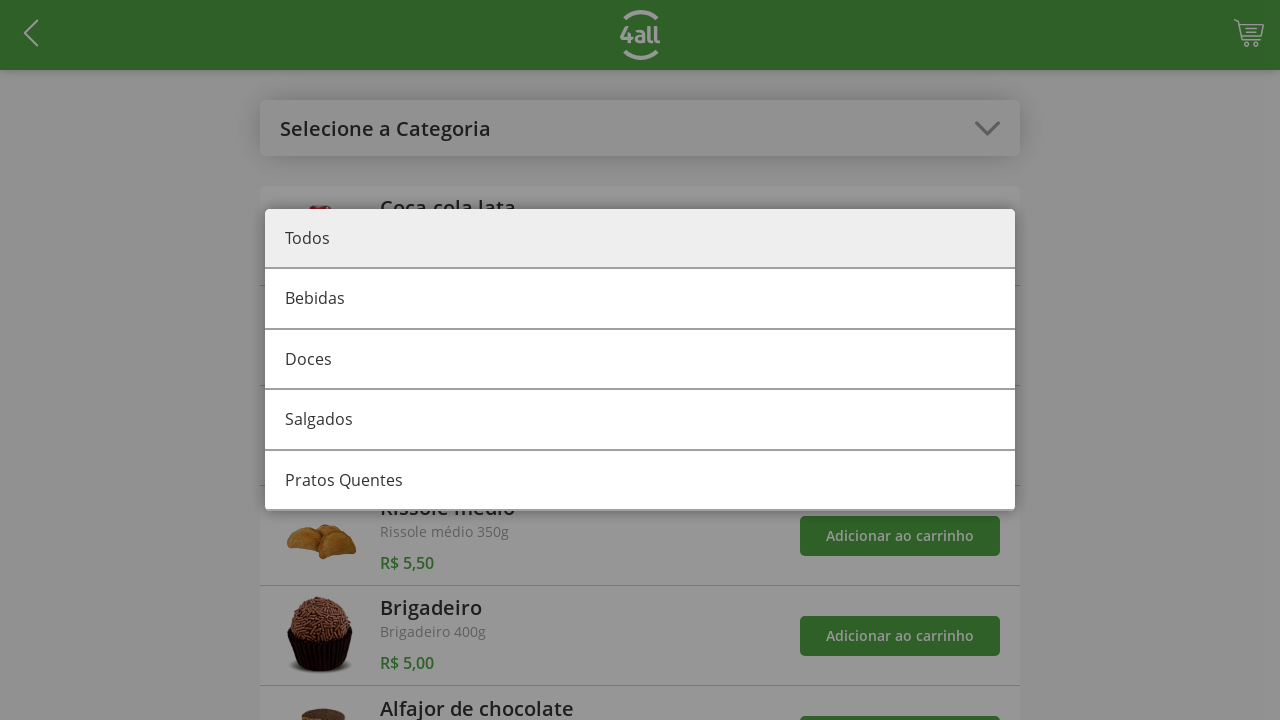

Selected Candies category at (640, 360) on #category-1
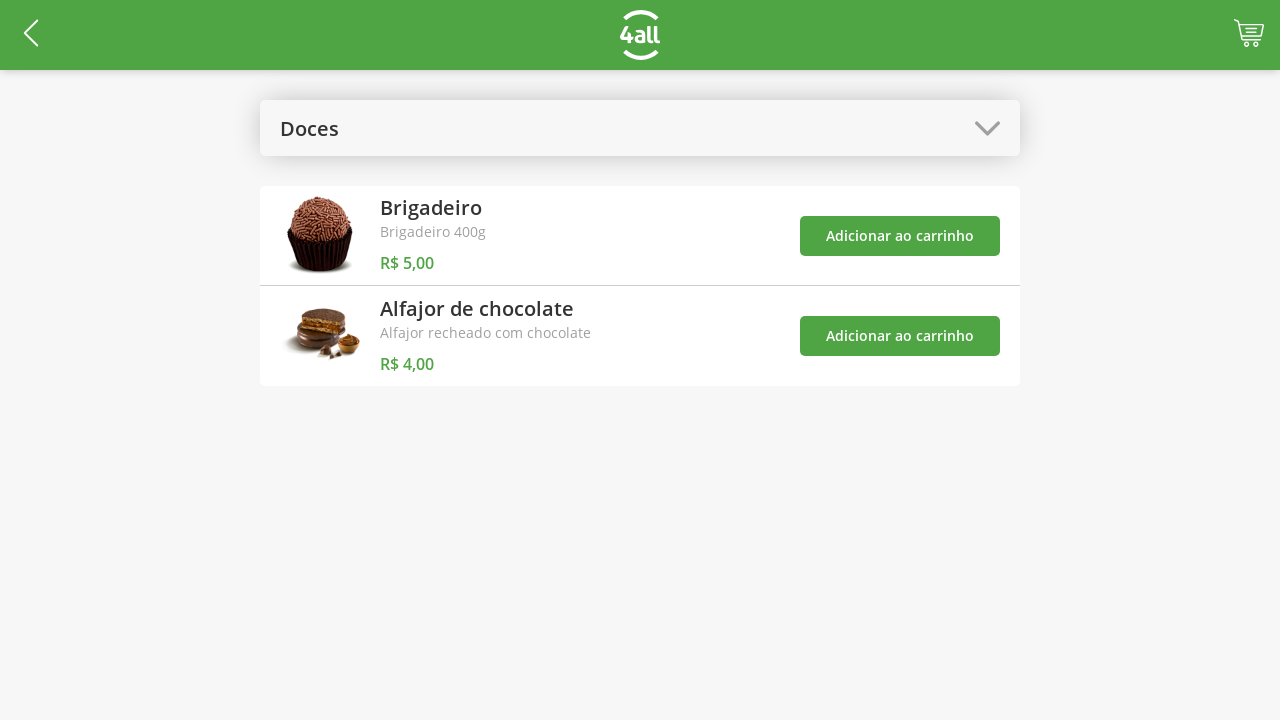

Added Brigadeiro product to cart at (900, 236) on #add-product-4-btn
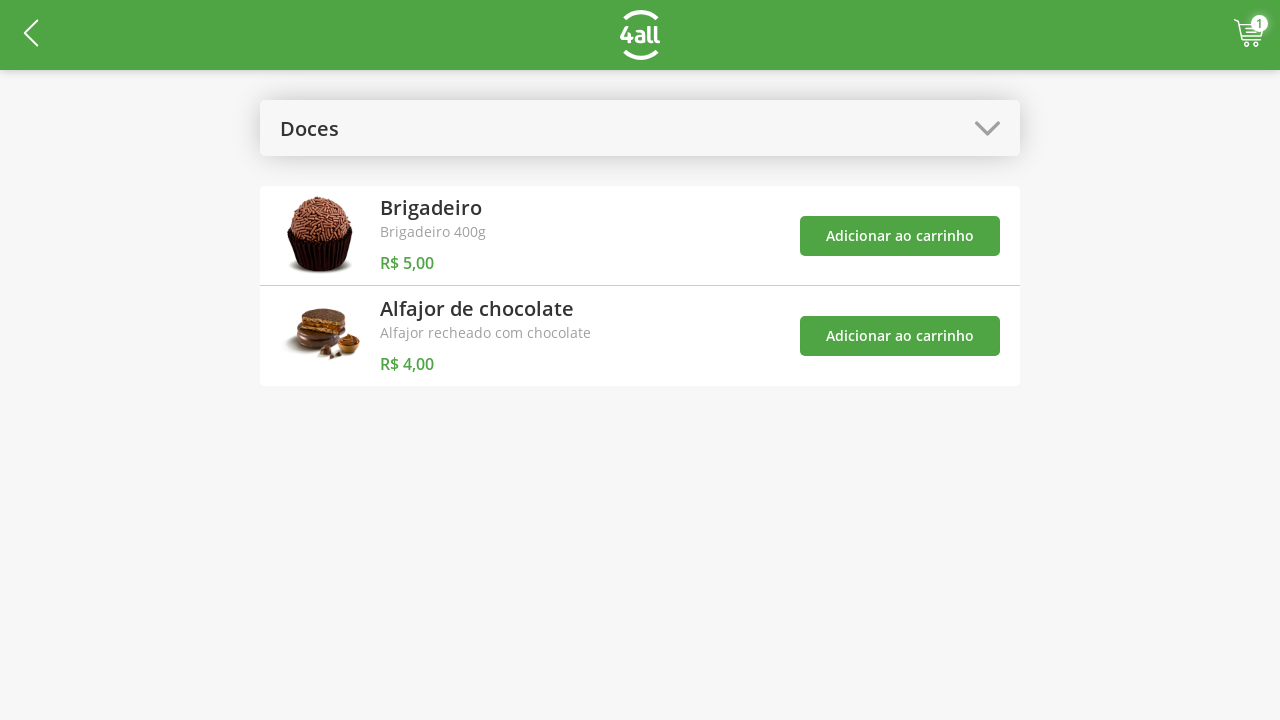

Added Alfajor product to cart at (900, 336) on #add-product-5-btn
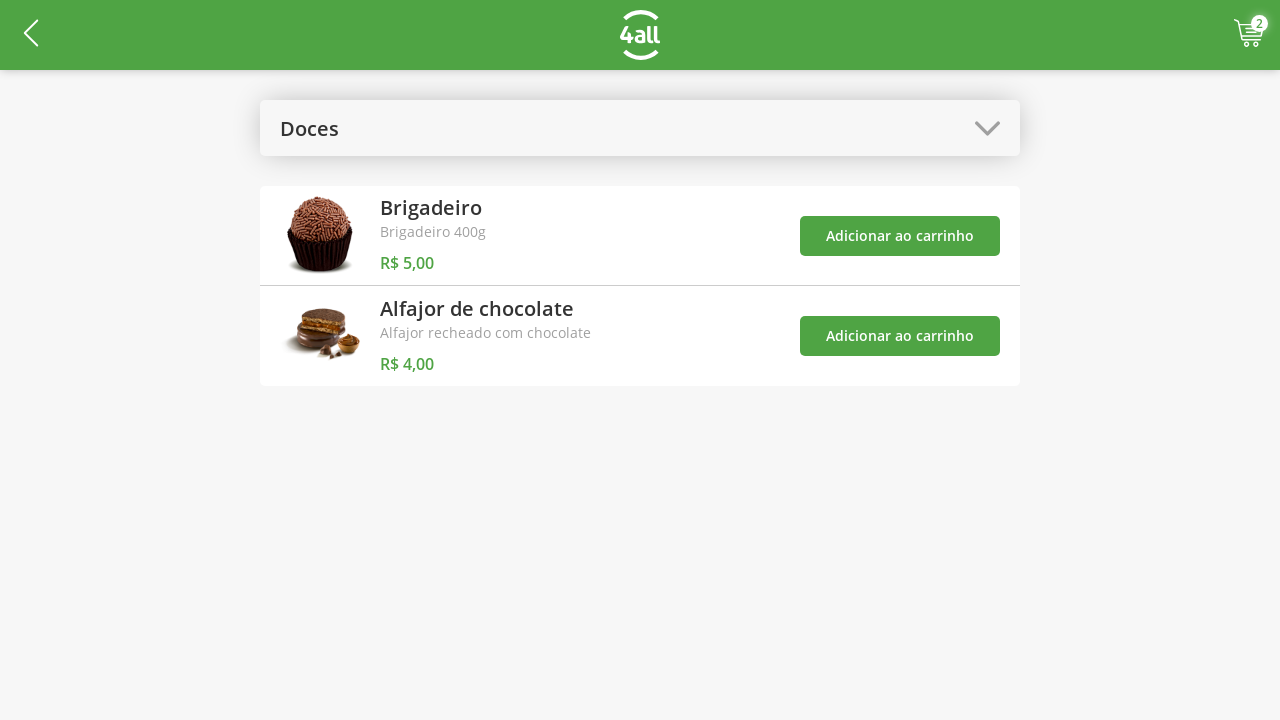

Clicked to open categories menu again at (640, 128) on #open-categories-btn
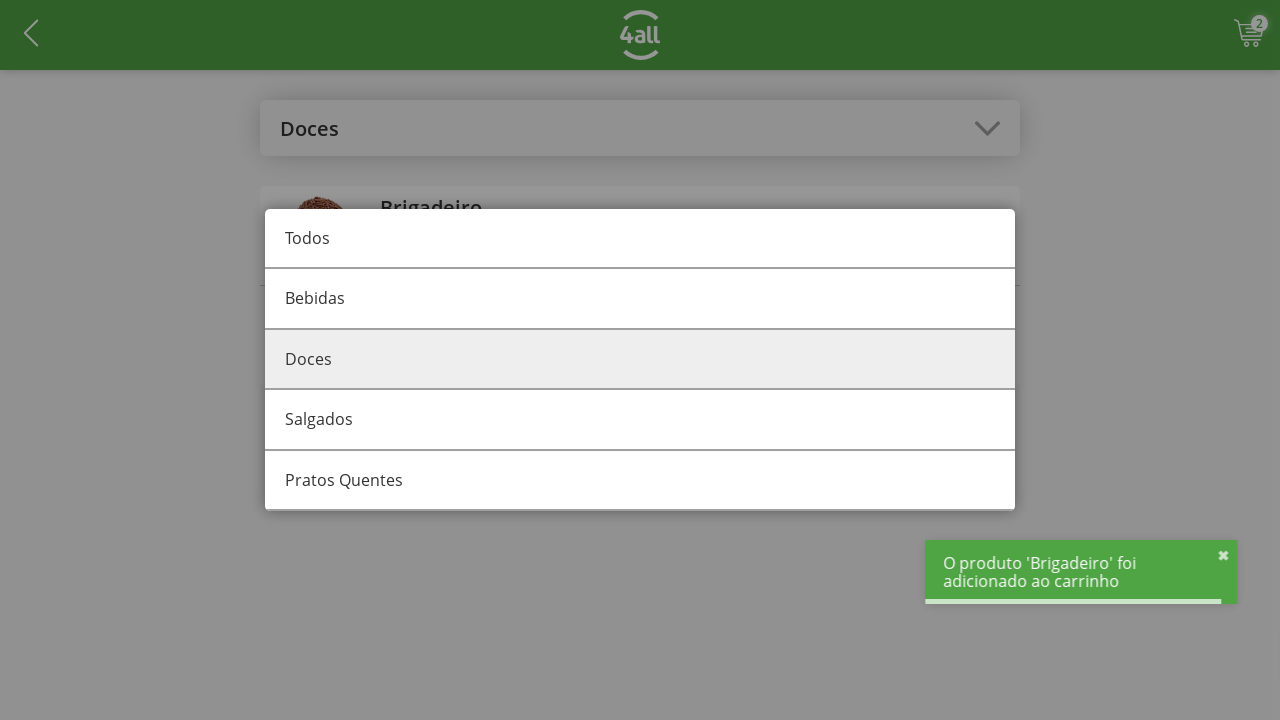

Selected All categories at (640, 239) on #category-all
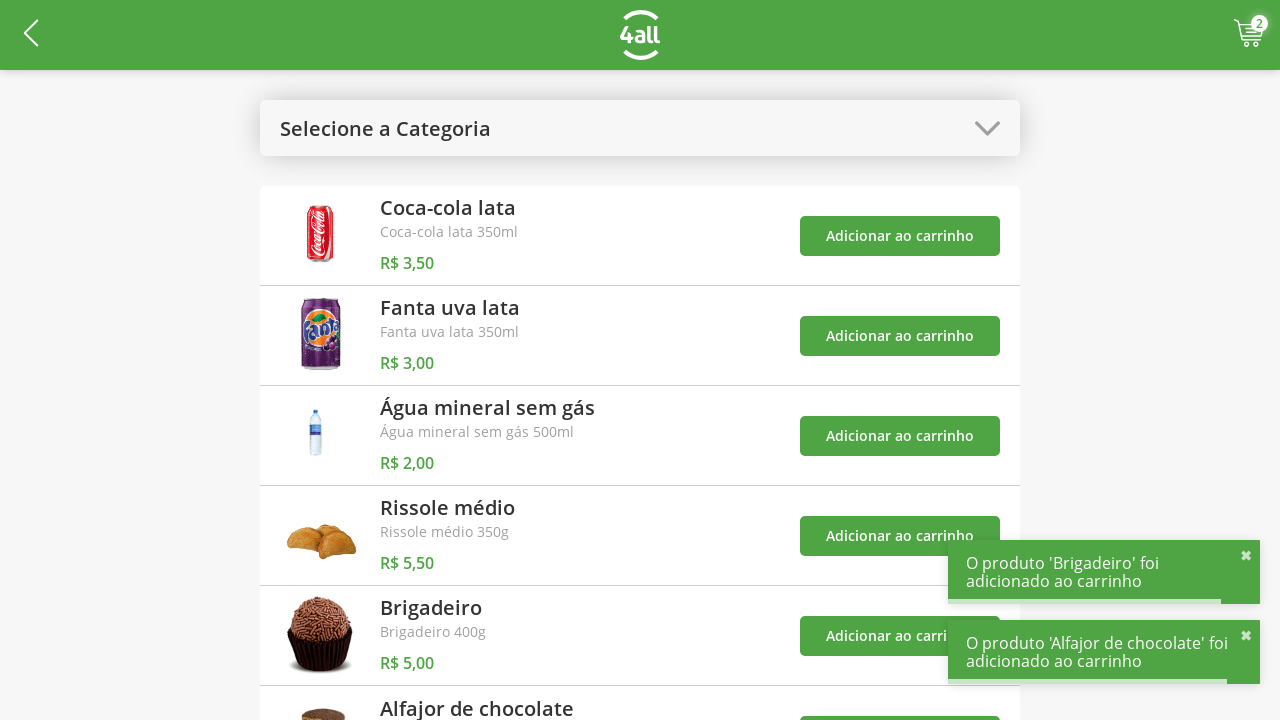

Opened shopping cart at (1249, 35) on #cart-btn
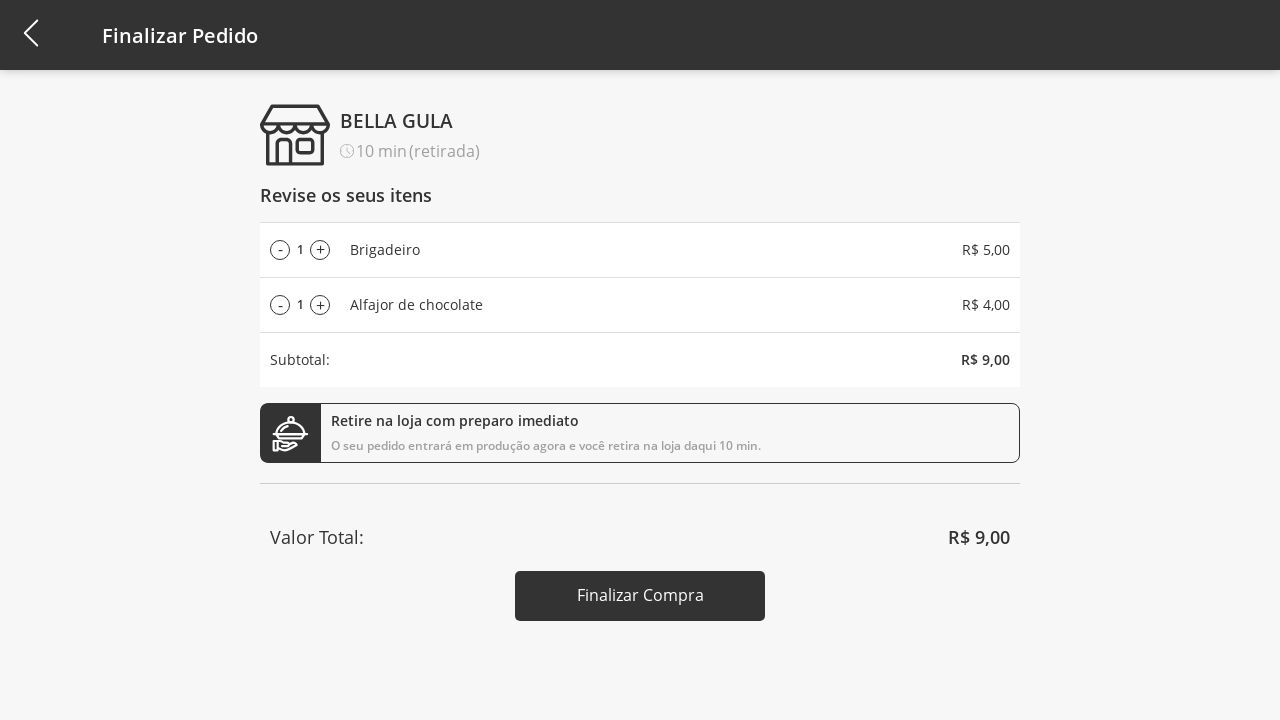

Increased quantity of product 4 (iteration 1 of 3) at (320, 250) on #add-product-4-qtd
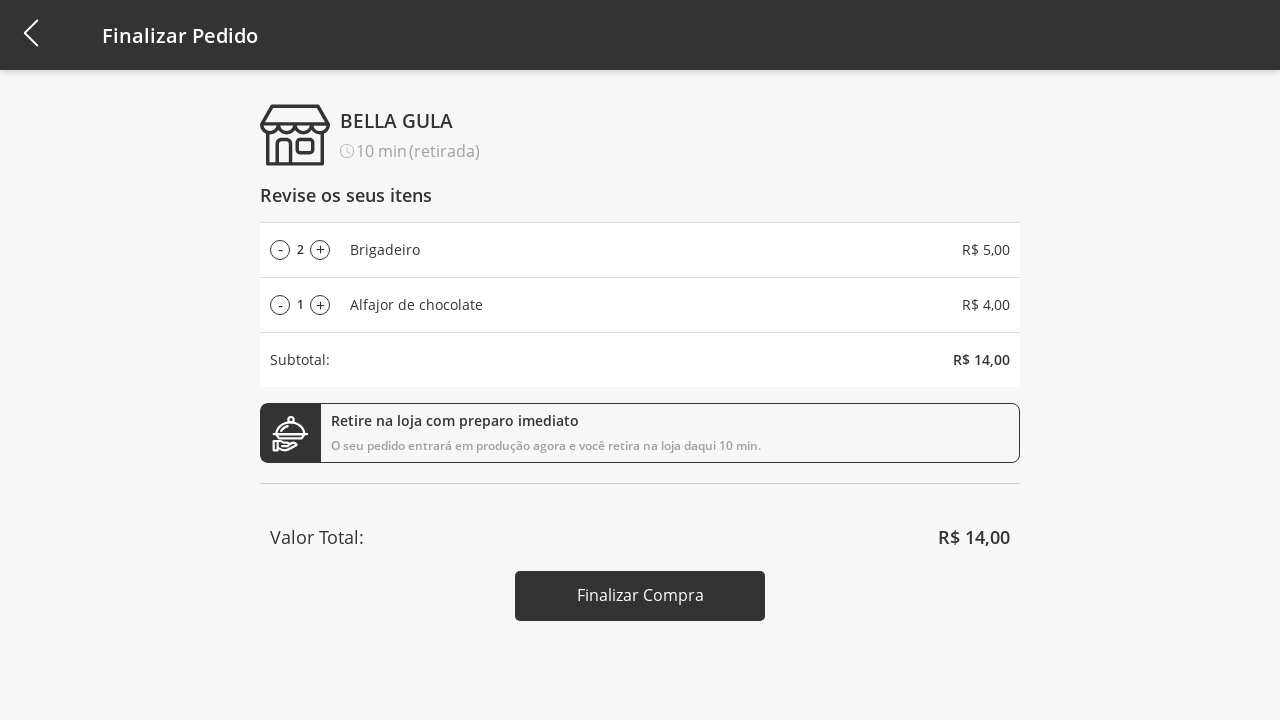

Increased quantity of product 4 (iteration 2 of 3) at (320, 250) on #add-product-4-qtd
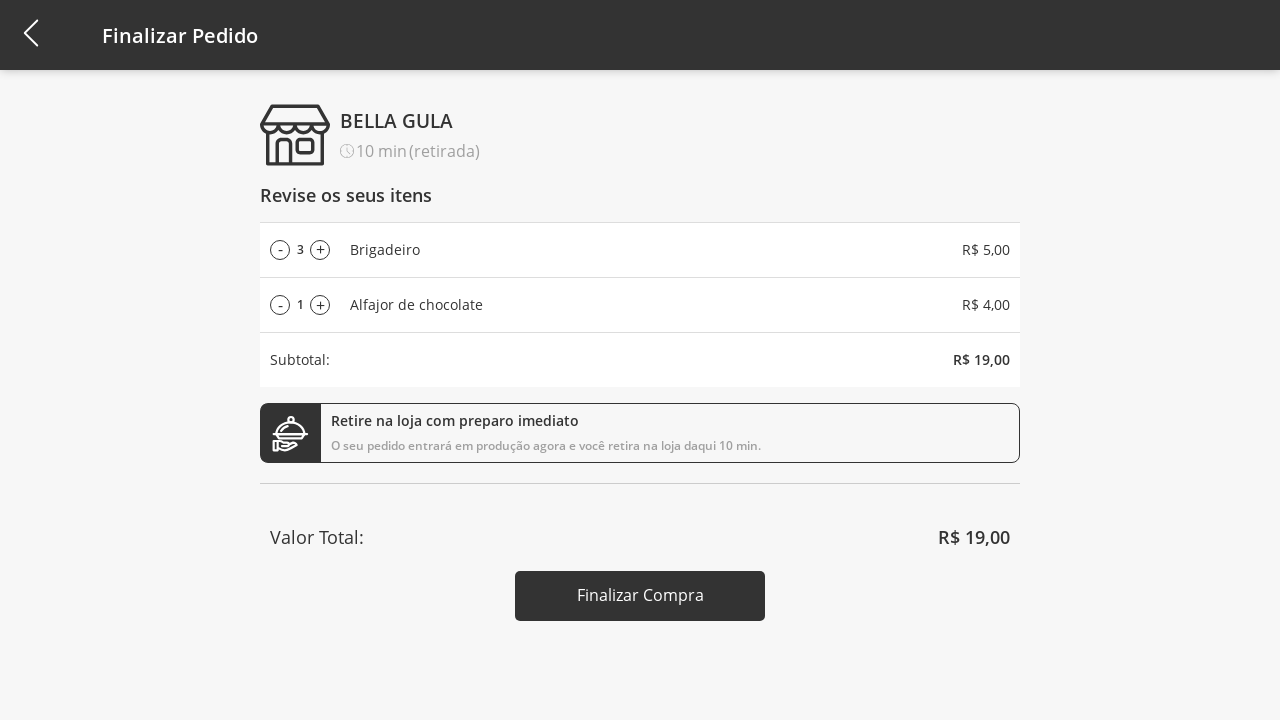

Increased quantity of product 4 (iteration 3 of 3) at (320, 250) on #add-product-4-qtd
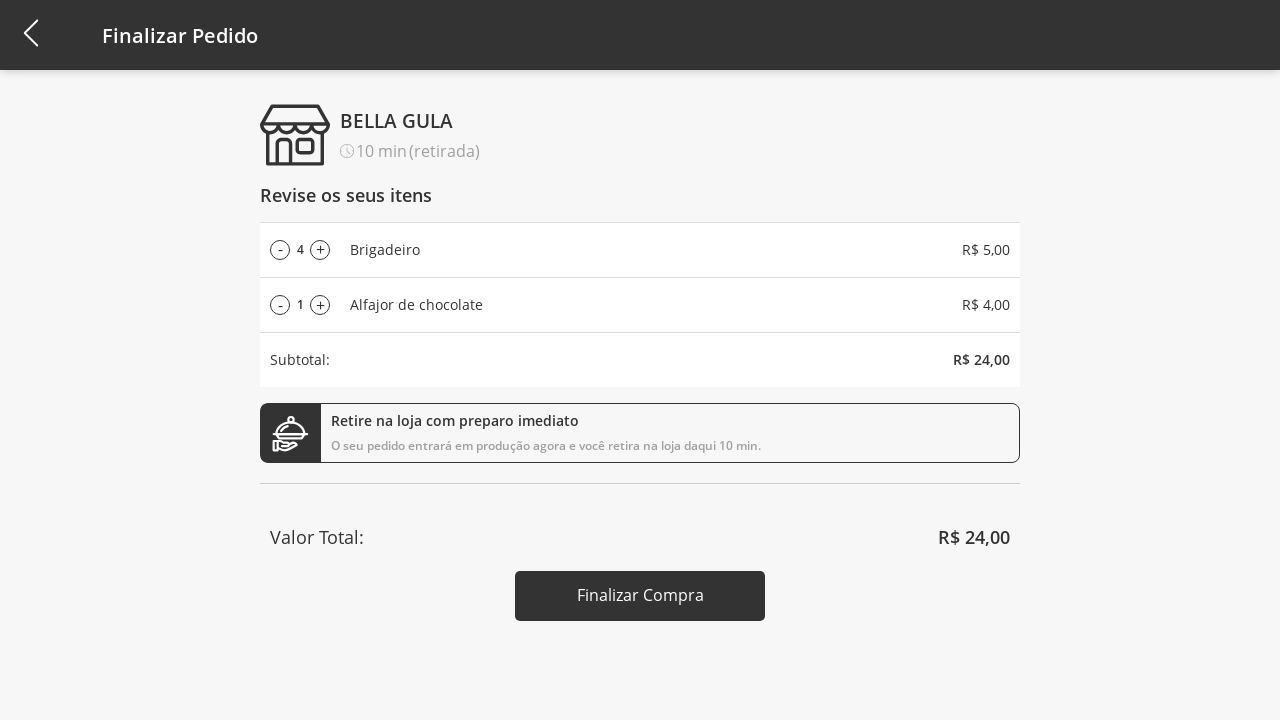

Clicked to finish checkout at (640, 596) on #finish-checkout-button
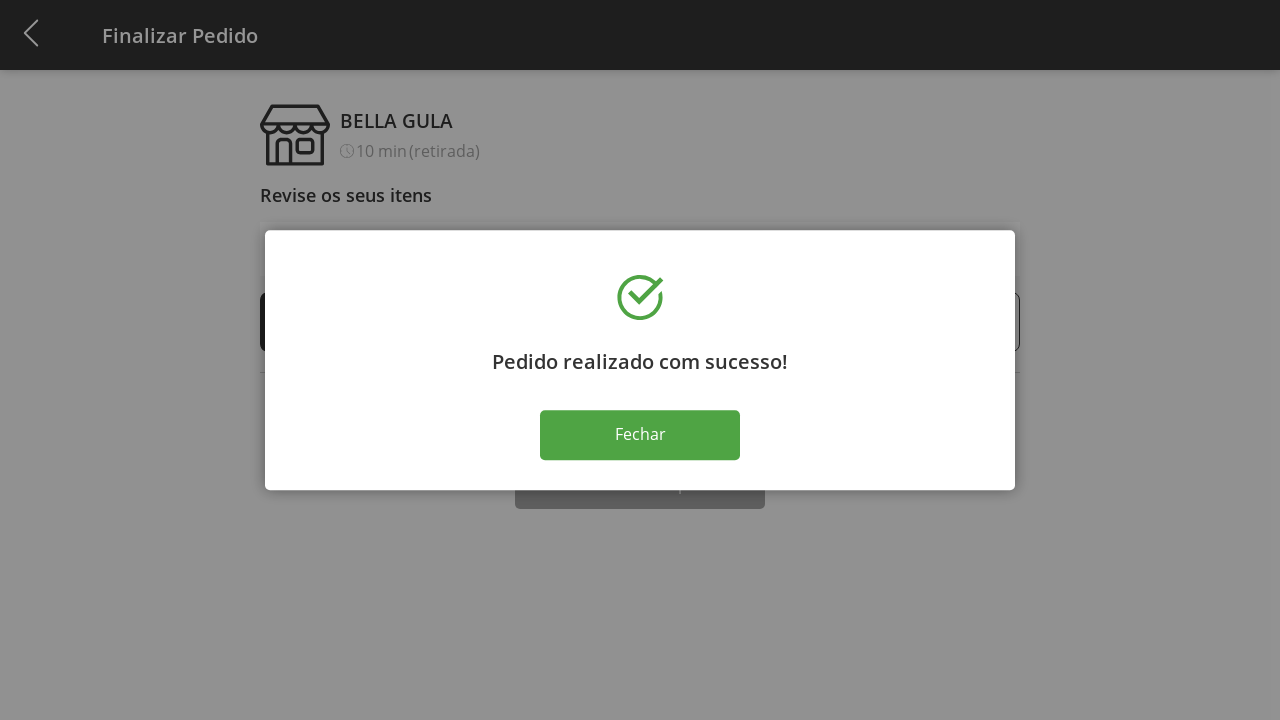

Success message appeared
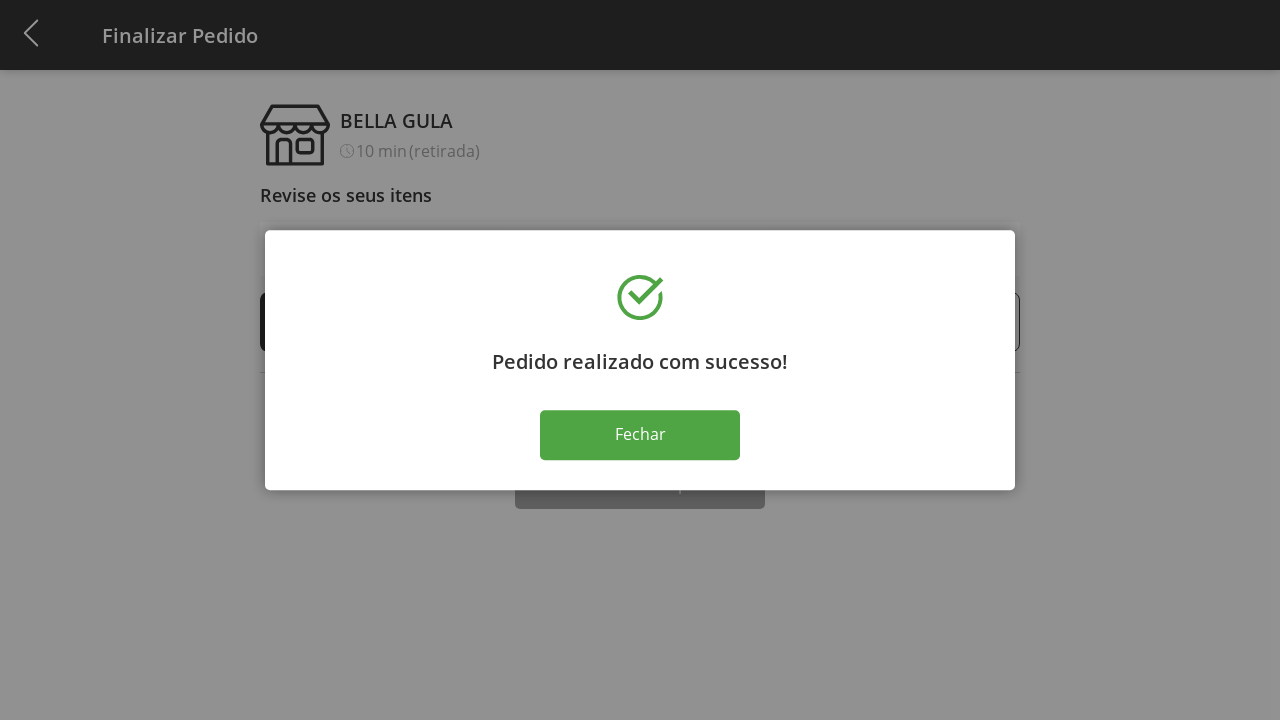

Closed the success modal at (640, 435) on .ippulb
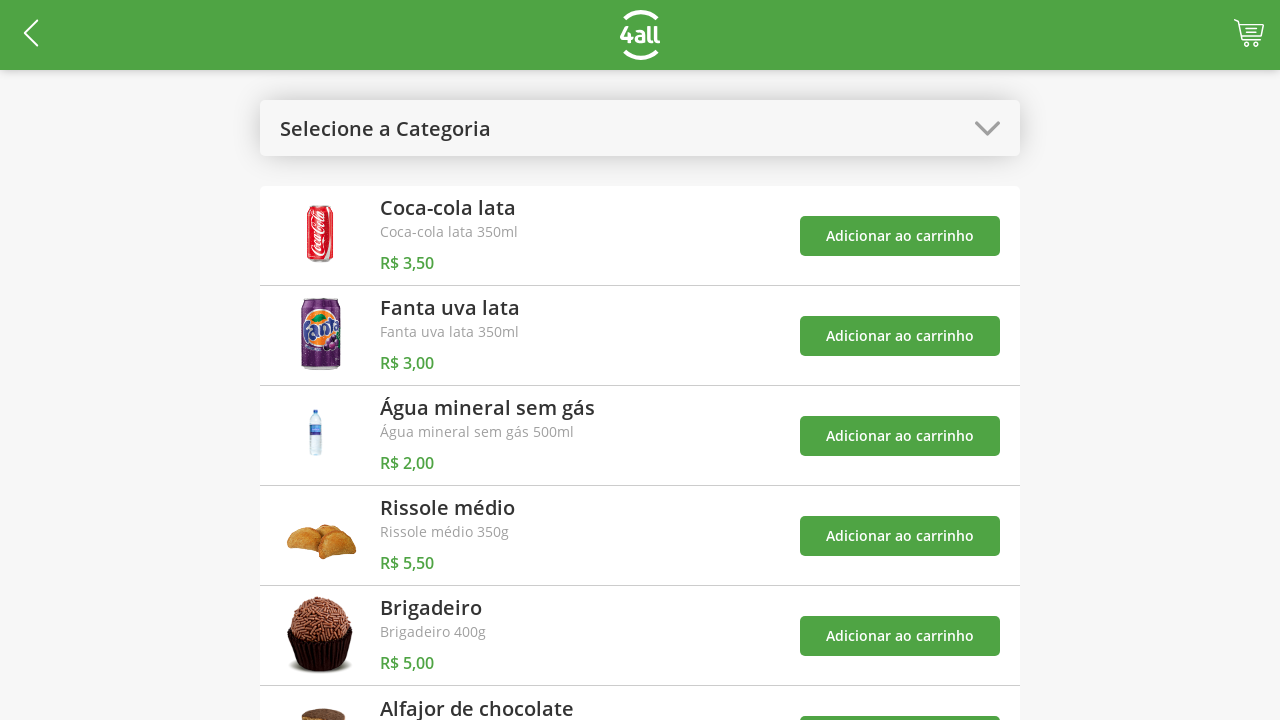

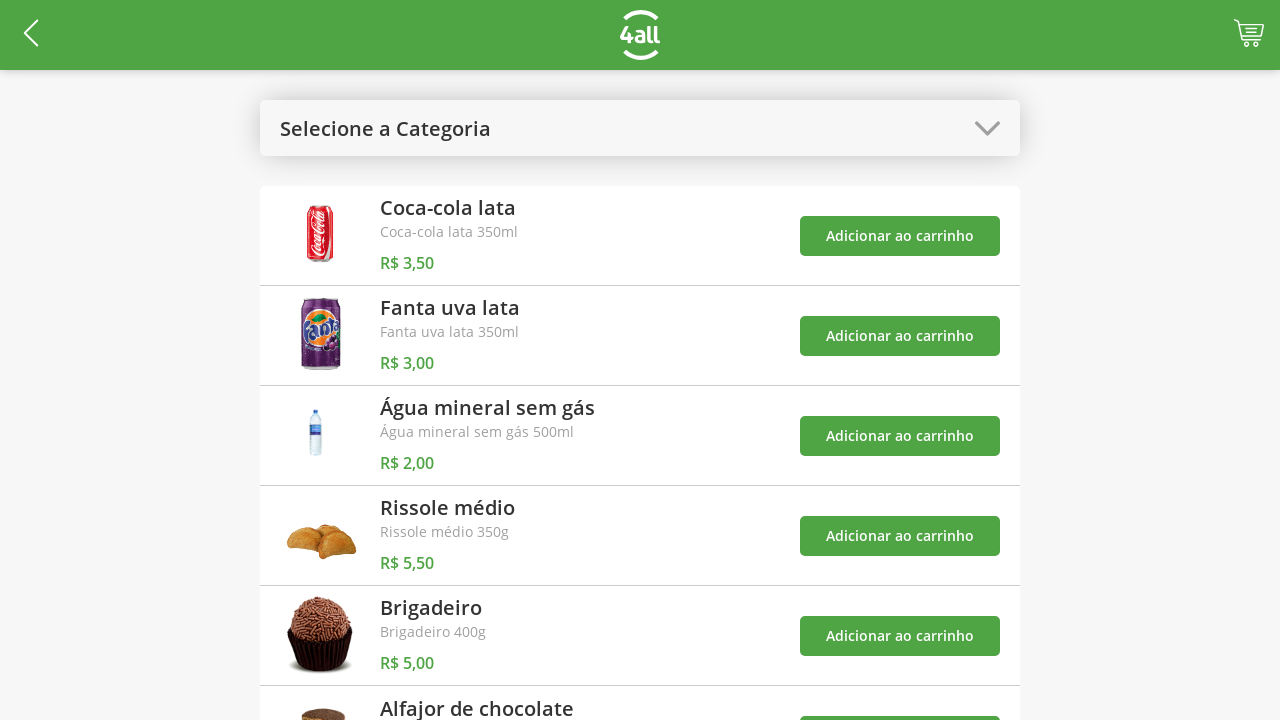